Tests mouse and keyboard interactions on a demo page, including double-click, right-click, hover, and keyboard navigation

Starting URL: https://demoqa.com/buttons

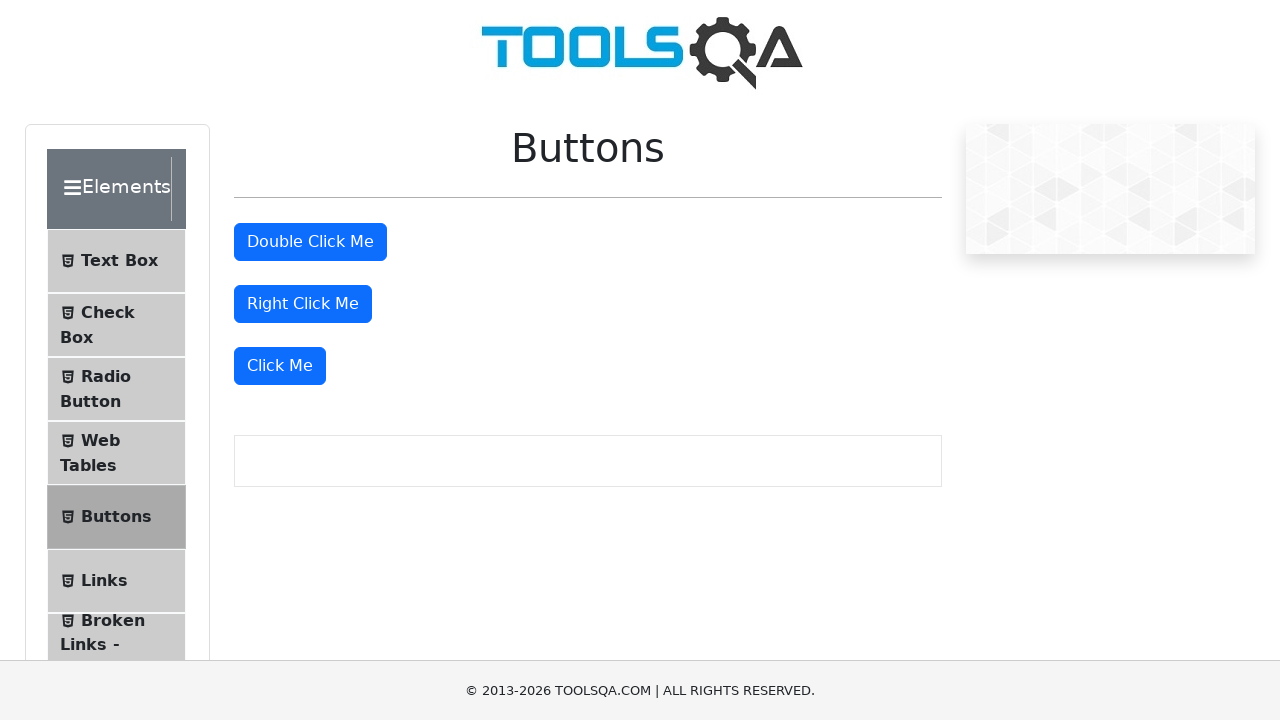

Double-clicked the double-click button at (310, 242) on #doubleClickBtn
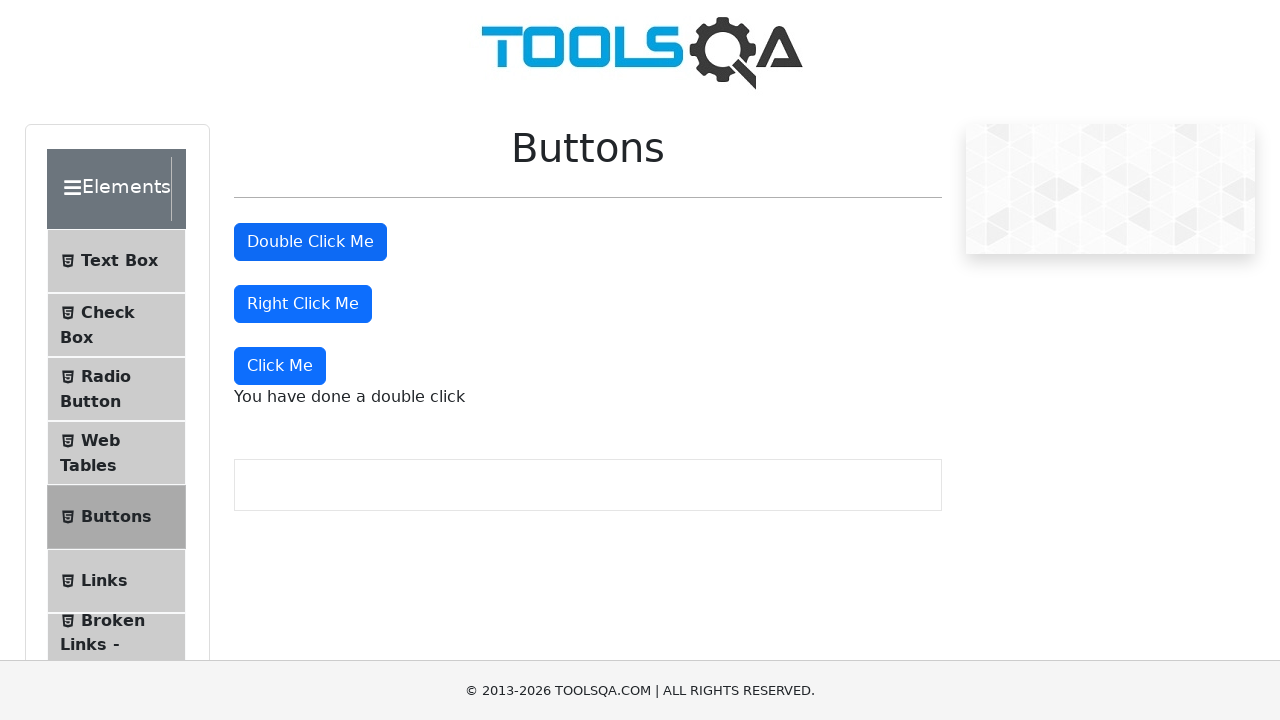

Right-clicked the right-click button at (303, 304) on #rightClickBtn
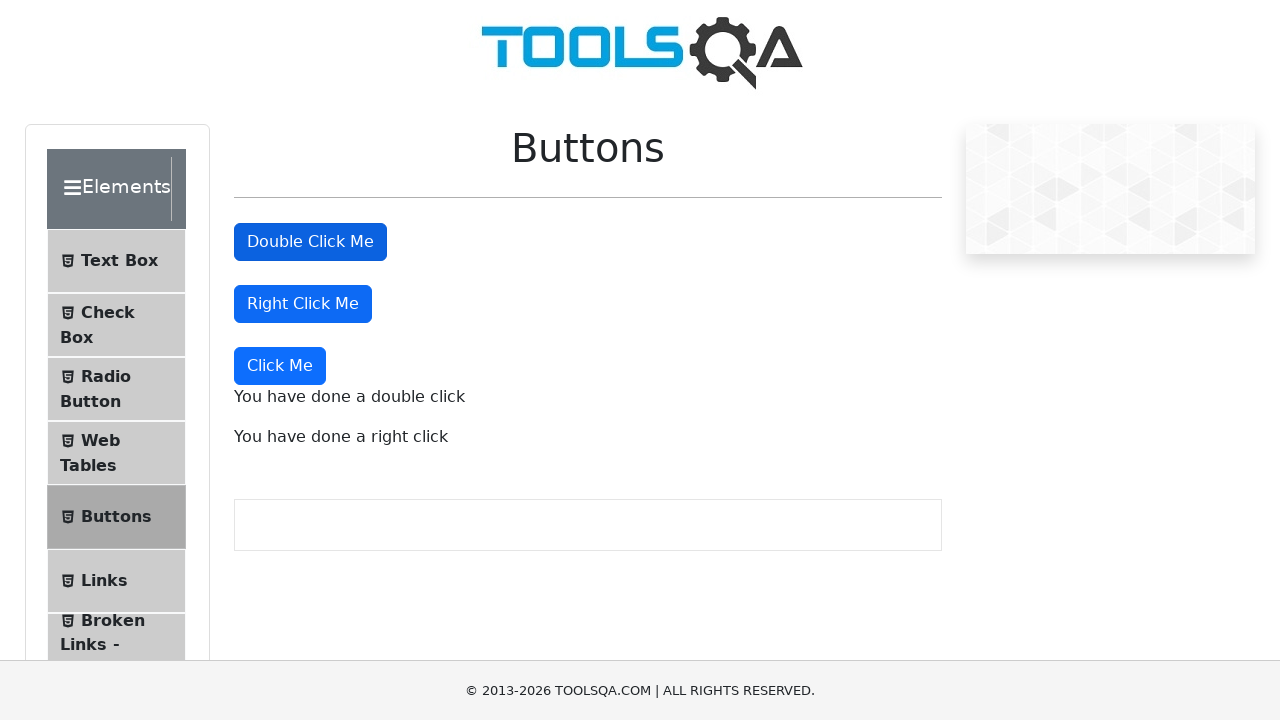

Hovered over the right-click button at (303, 304) on #rightClickBtn
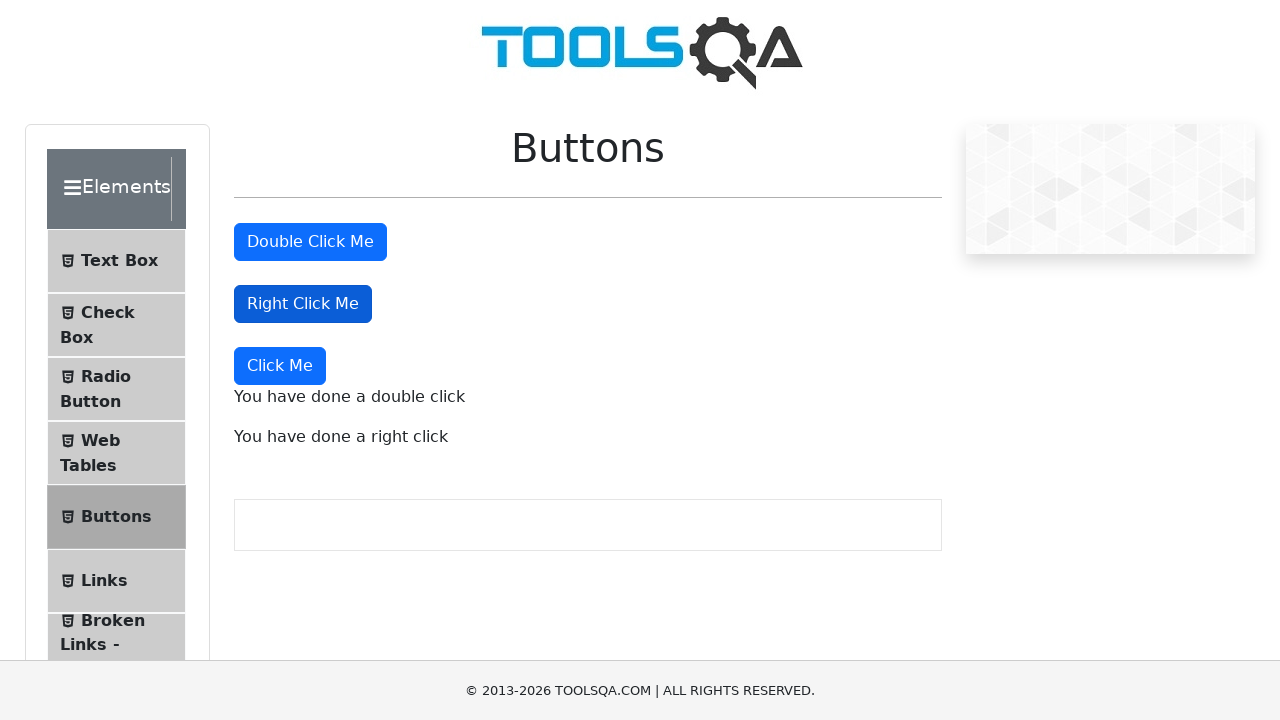

Pressed ArrowDown key for keyboard navigation
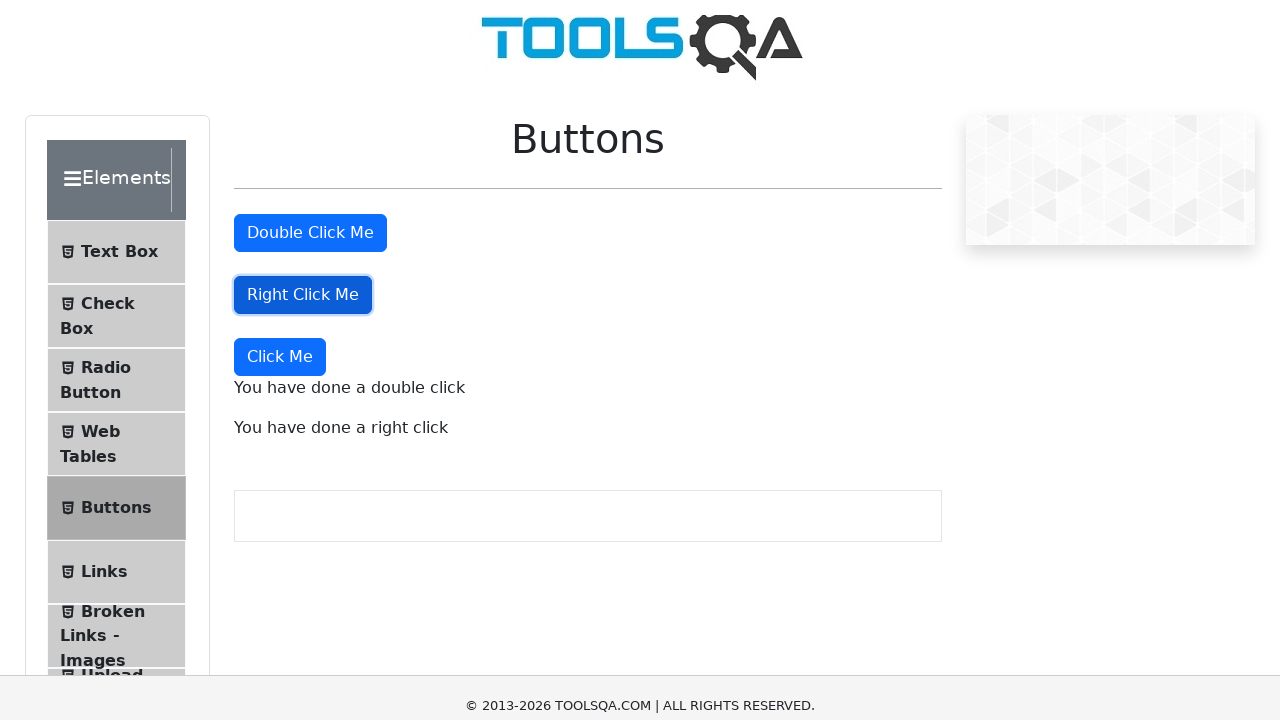

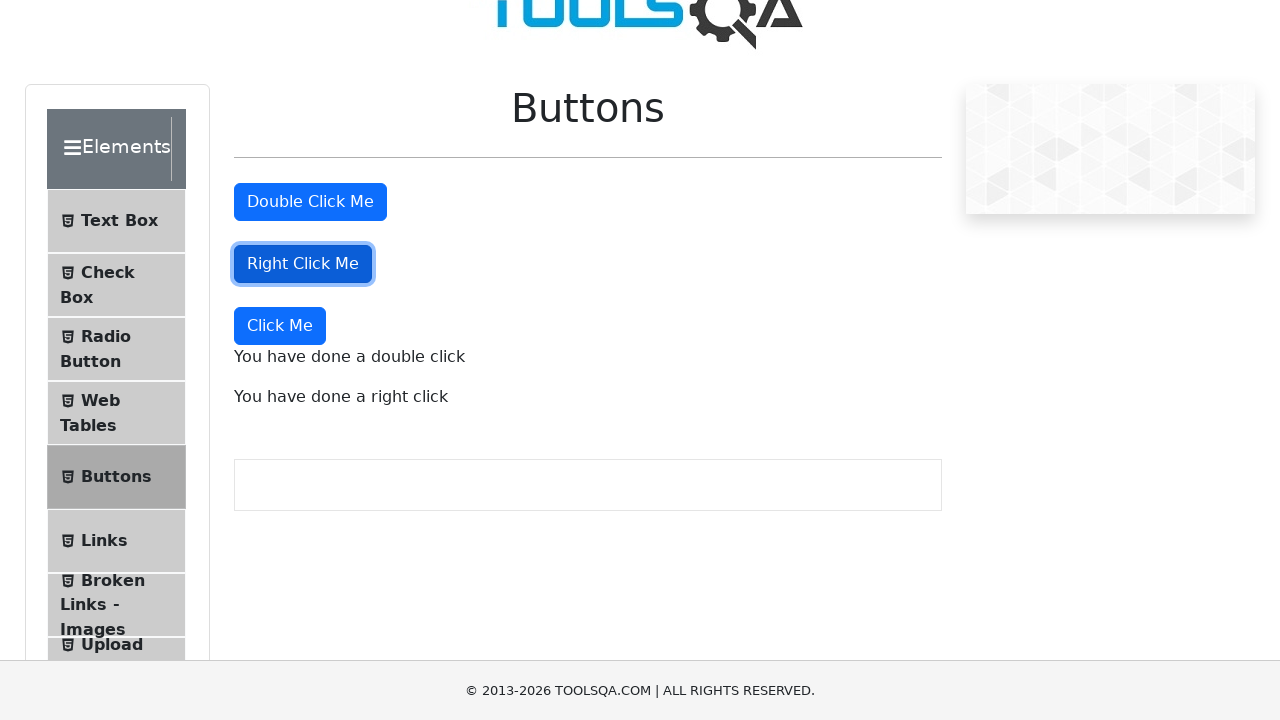